Tests jQuery UI datepicker functionality by filling a hardcoded date, selecting the current highlighted date, and navigating to the previous month to select a specific date.

Starting URL: https://jqueryui.com/datepicker/

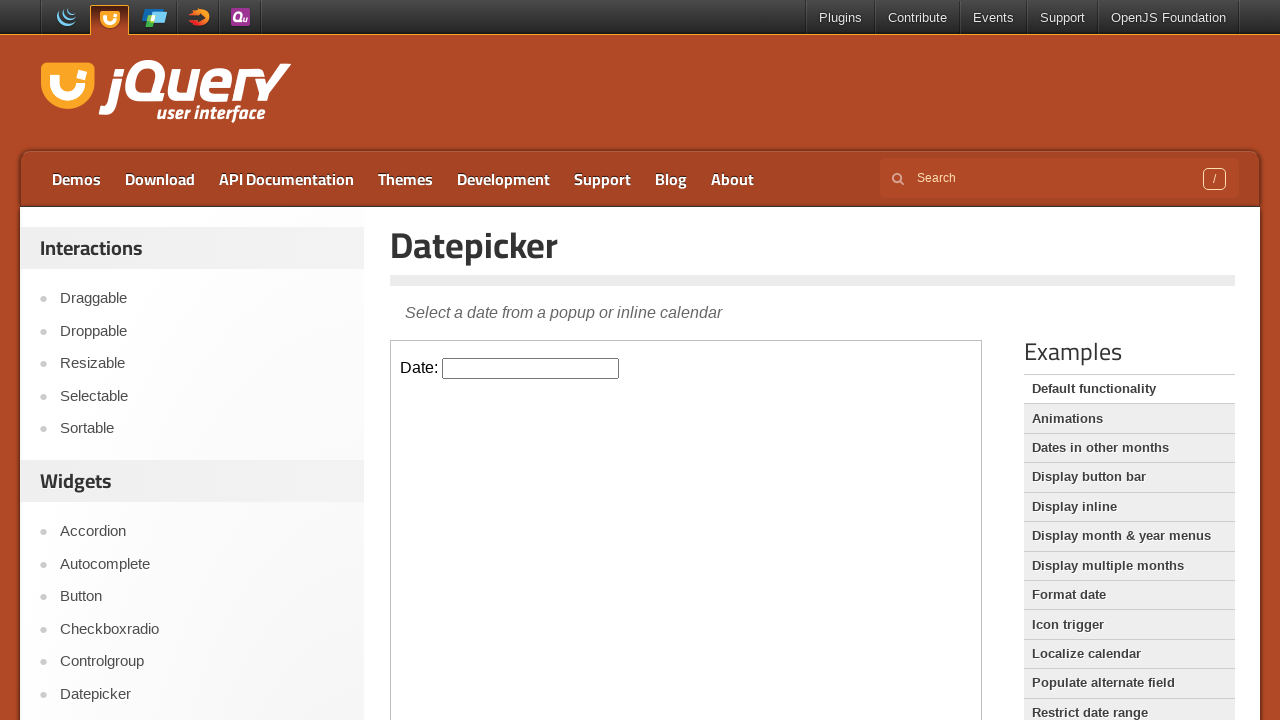

Located the demo frame iframe containing the datepicker
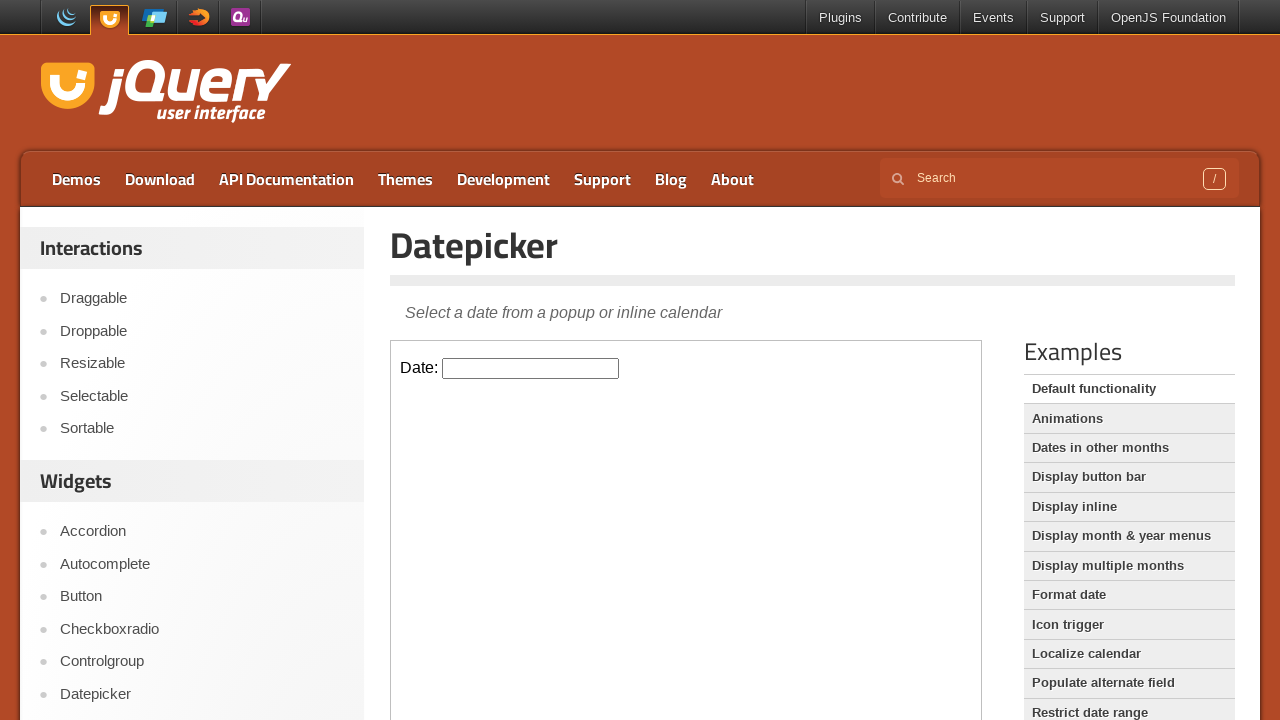

Filled datepicker input field with hardcoded date '12/07/2003' on [class="demo-frame"] >> internal:control=enter-frame >> #datepicker
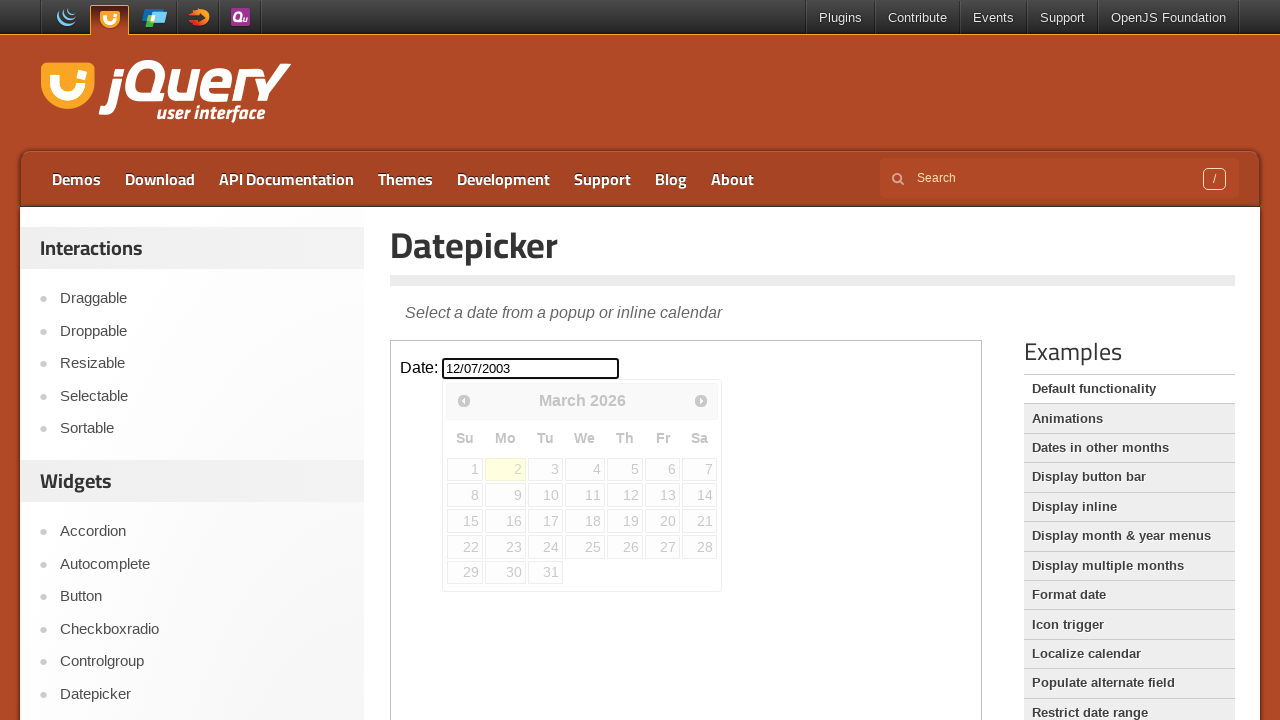

Clicked datepicker input to open the calendar widget at (531, 368) on [class="demo-frame"] >> internal:control=enter-frame >> #datepicker
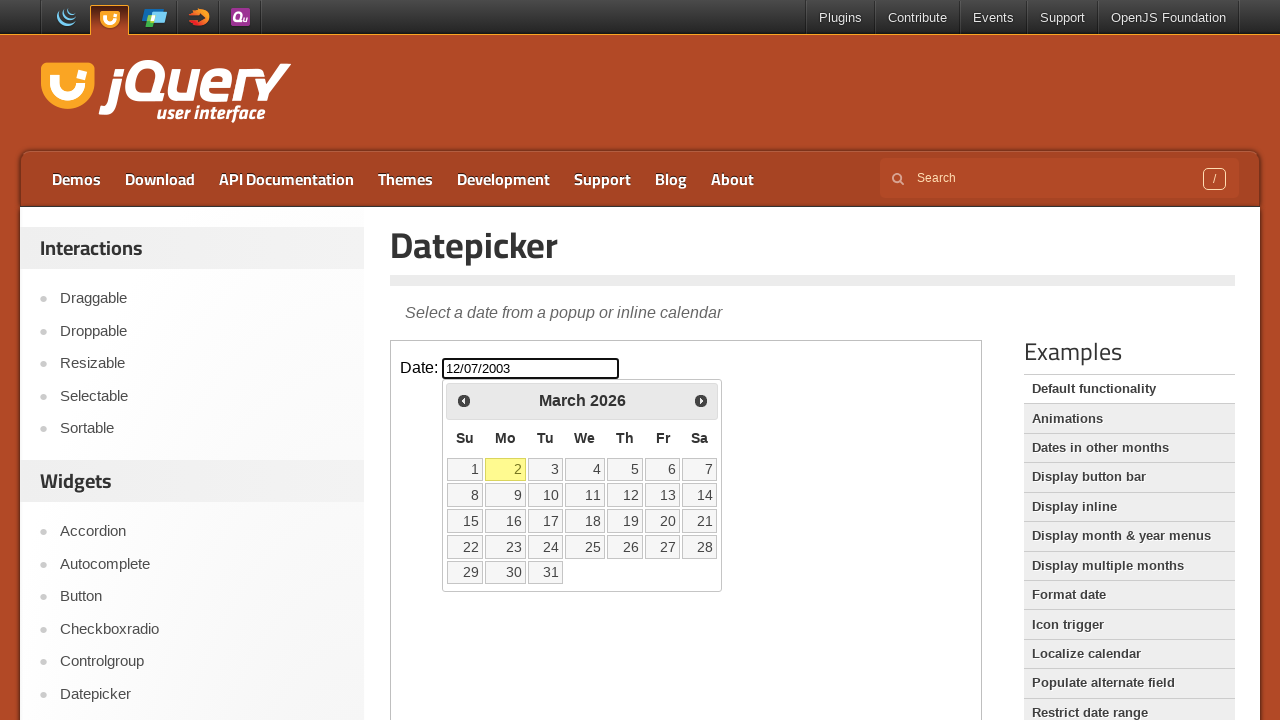

Selected the currently highlighted date in the datepicker calendar at (506, 469) on [class="demo-frame"] >> internal:control=enter-frame >> [class="ui-state-default
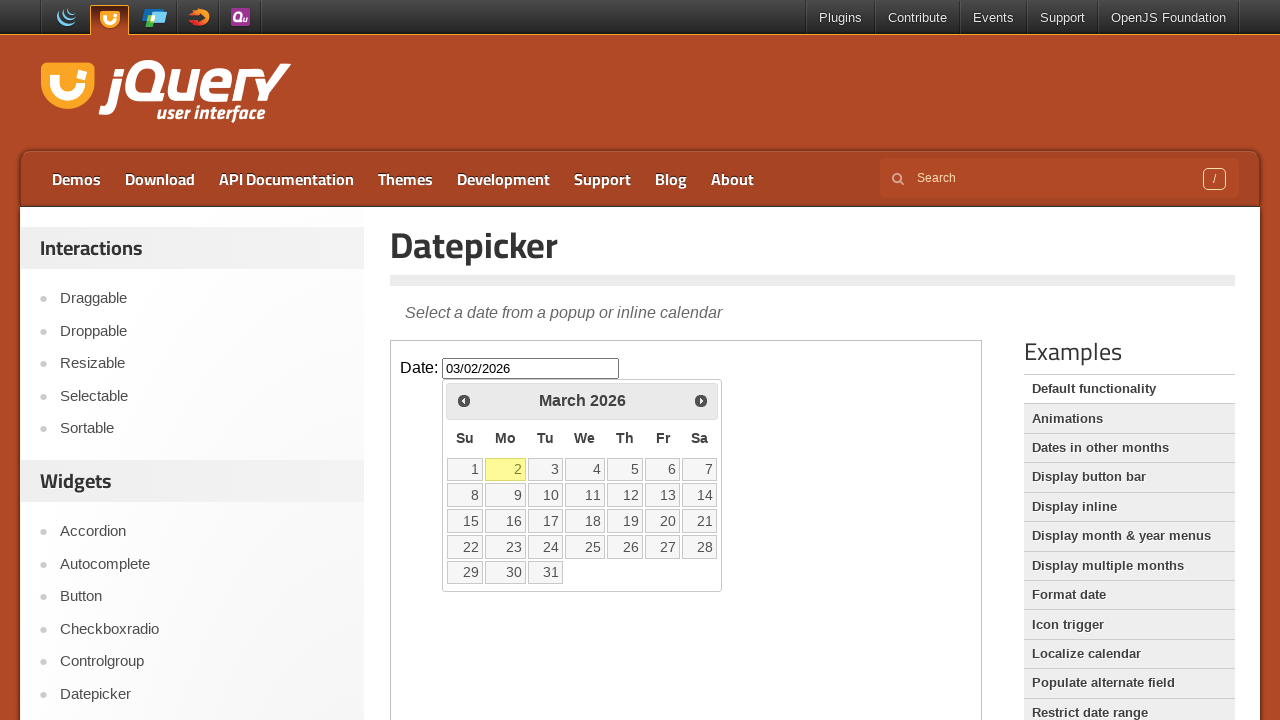

Clicked datepicker input again to reopen the calendar widget at (531, 368) on [class="demo-frame"] >> internal:control=enter-frame >> #datepicker
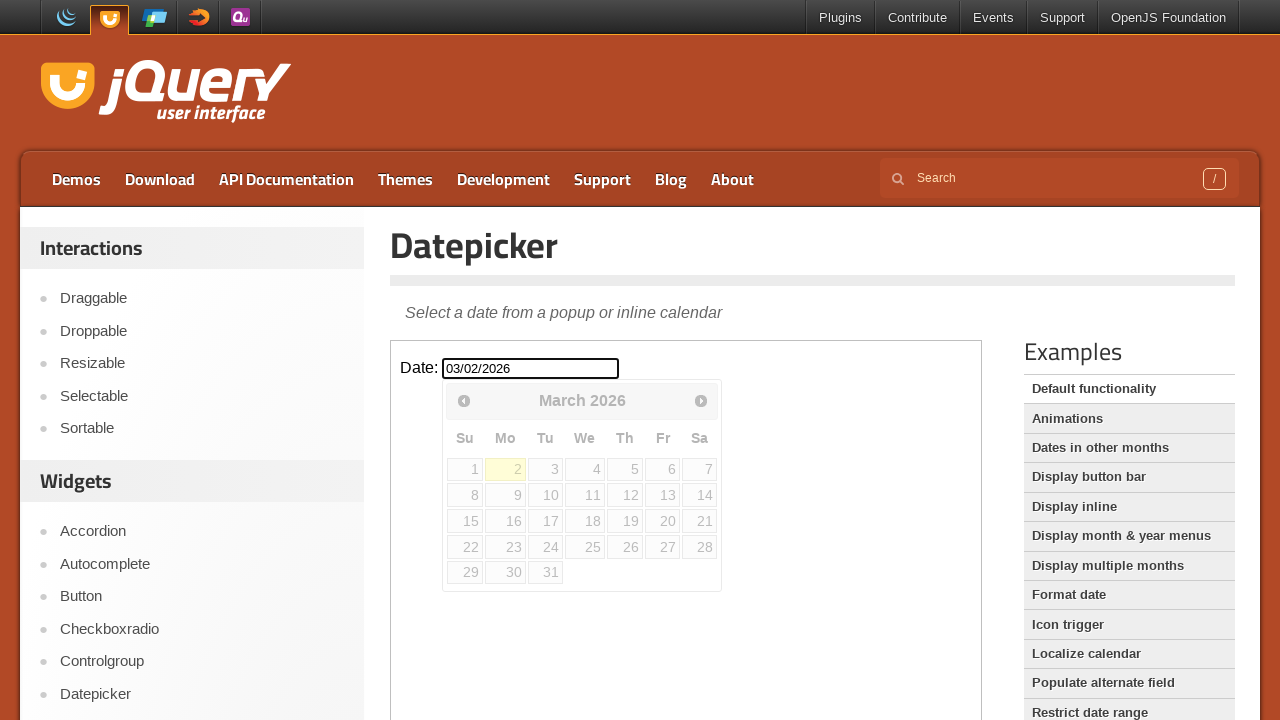

Clicked the previous month navigation button at (464, 400) on [class="demo-frame"] >> internal:control=enter-frame >> [class="ui-datepicker-pr
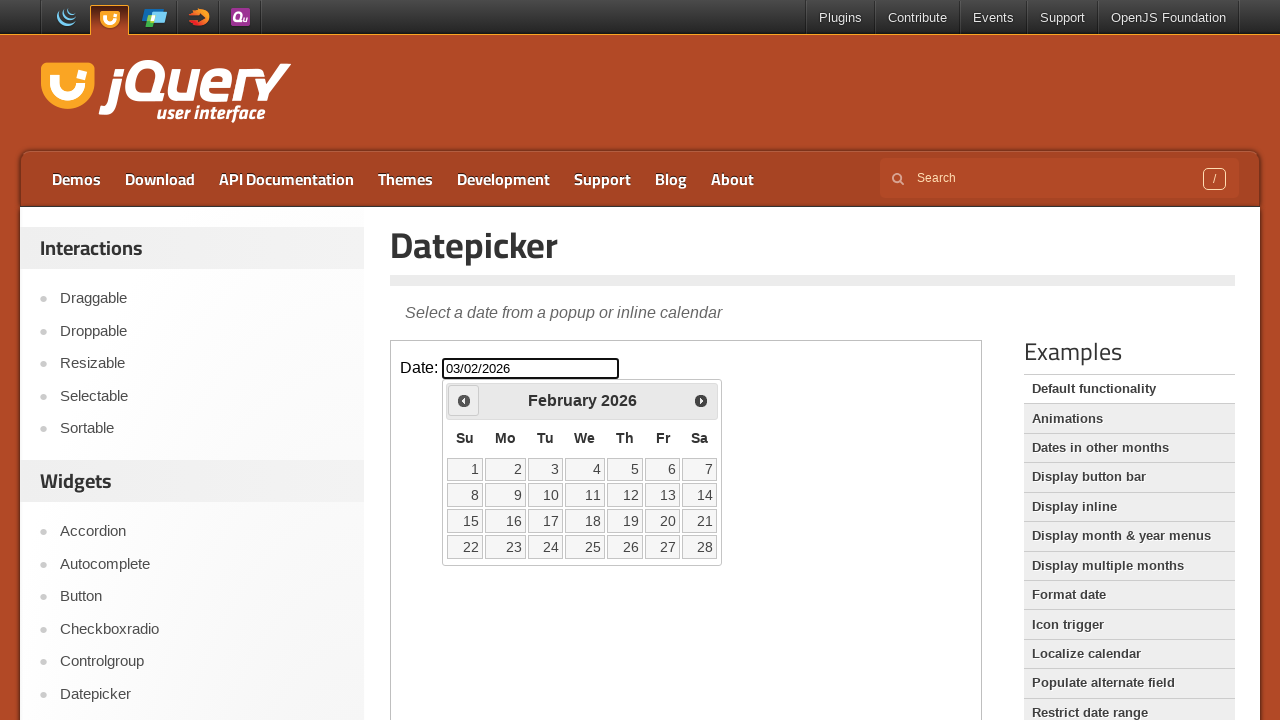

Selected the 14th day from the previous month in the datepicker at (700, 495) on [class="demo-frame"] >> internal:control=enter-frame >> [data-date="14"]
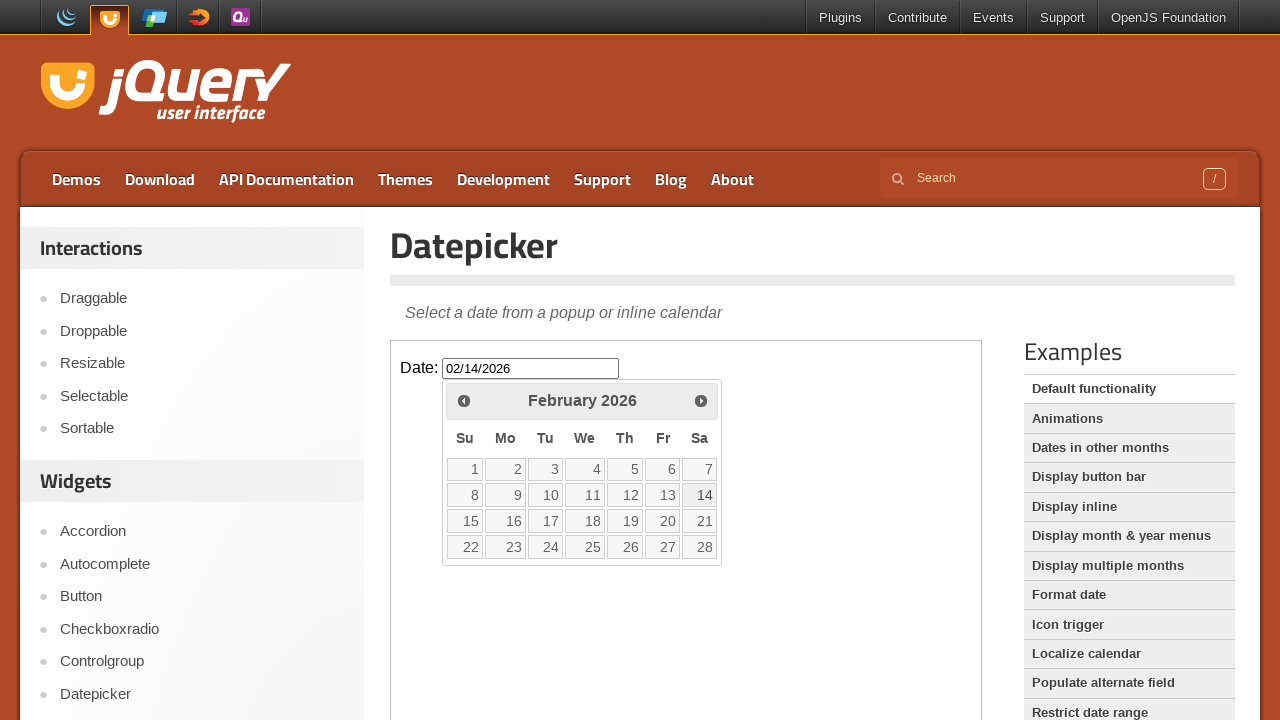

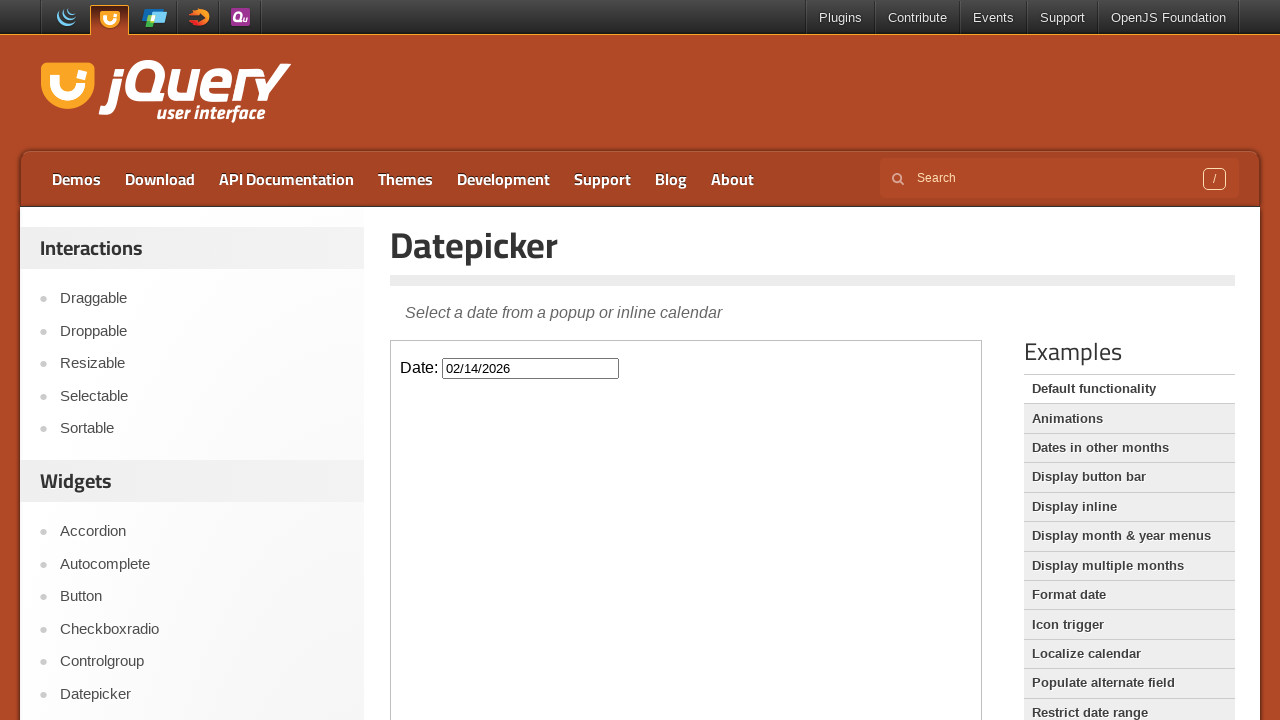